Searches the OFAC sanctions database for a company name and waits for the search results to display.

Starting URL: https://sanctionssearch.ofac.treas.gov/

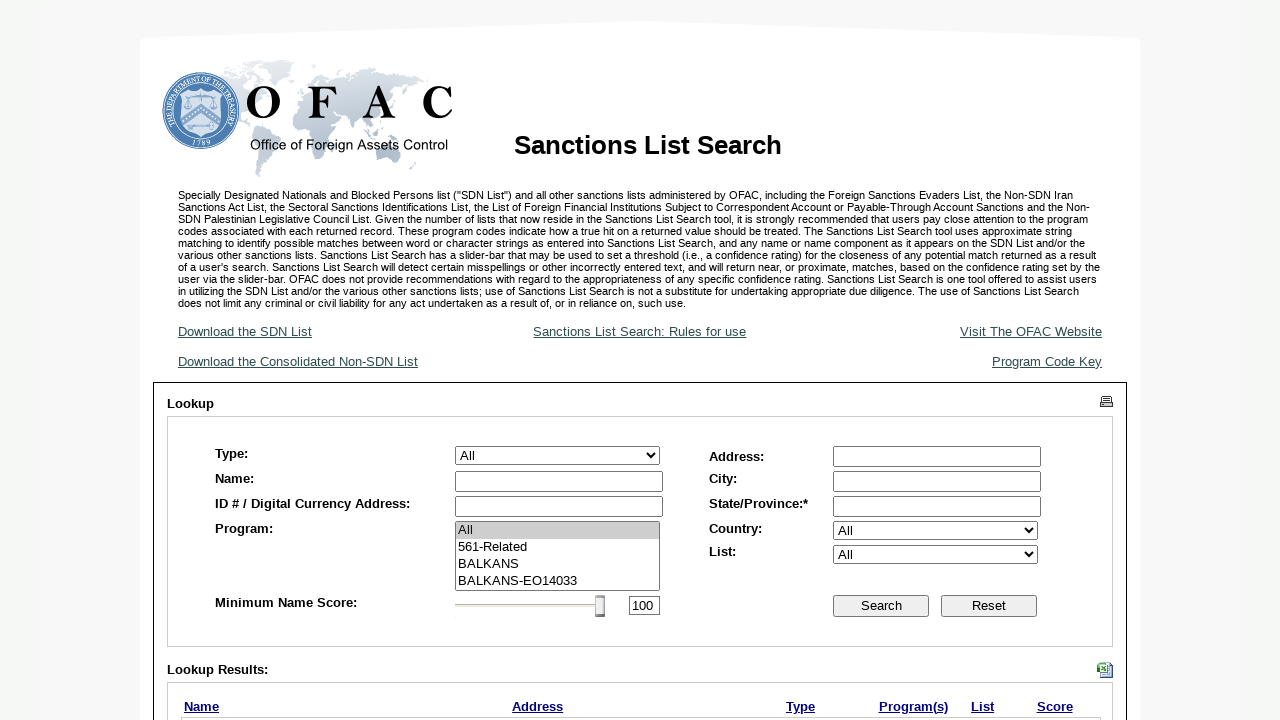

OFAC search panel loaded
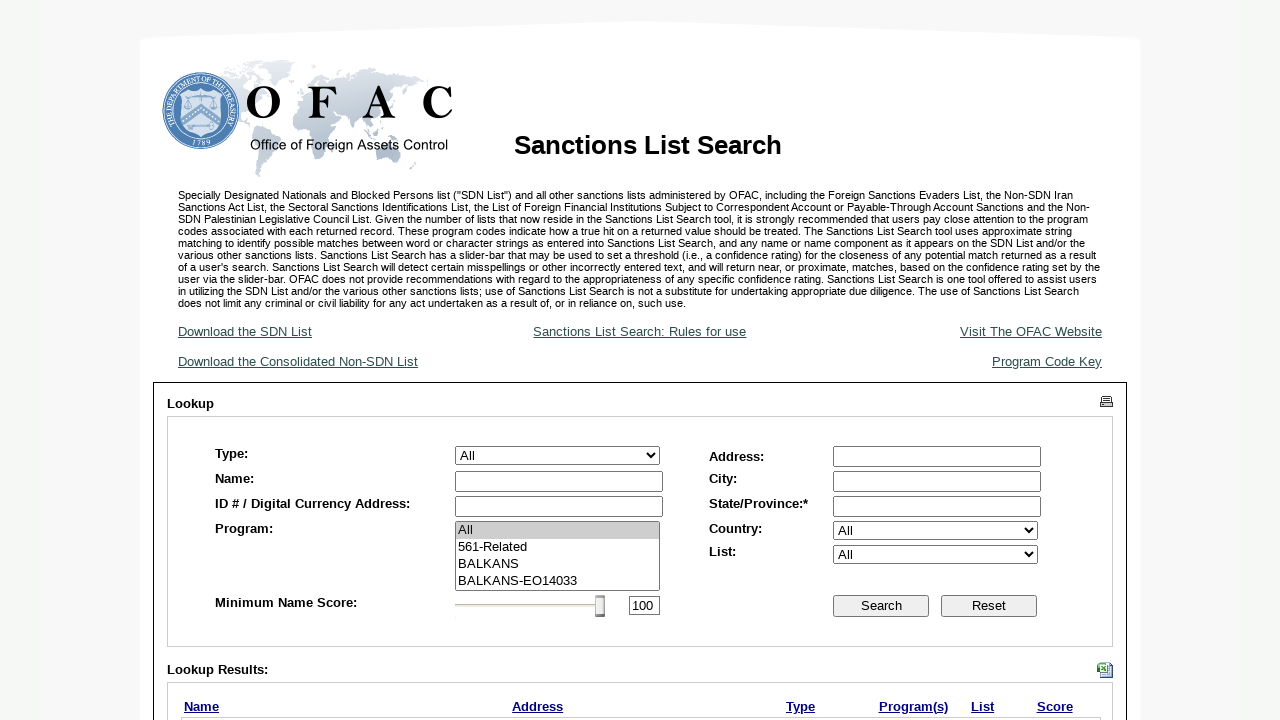

Entered company name 'Global Trading Inc' in search field on #ctl00_MainContent_txtLastName
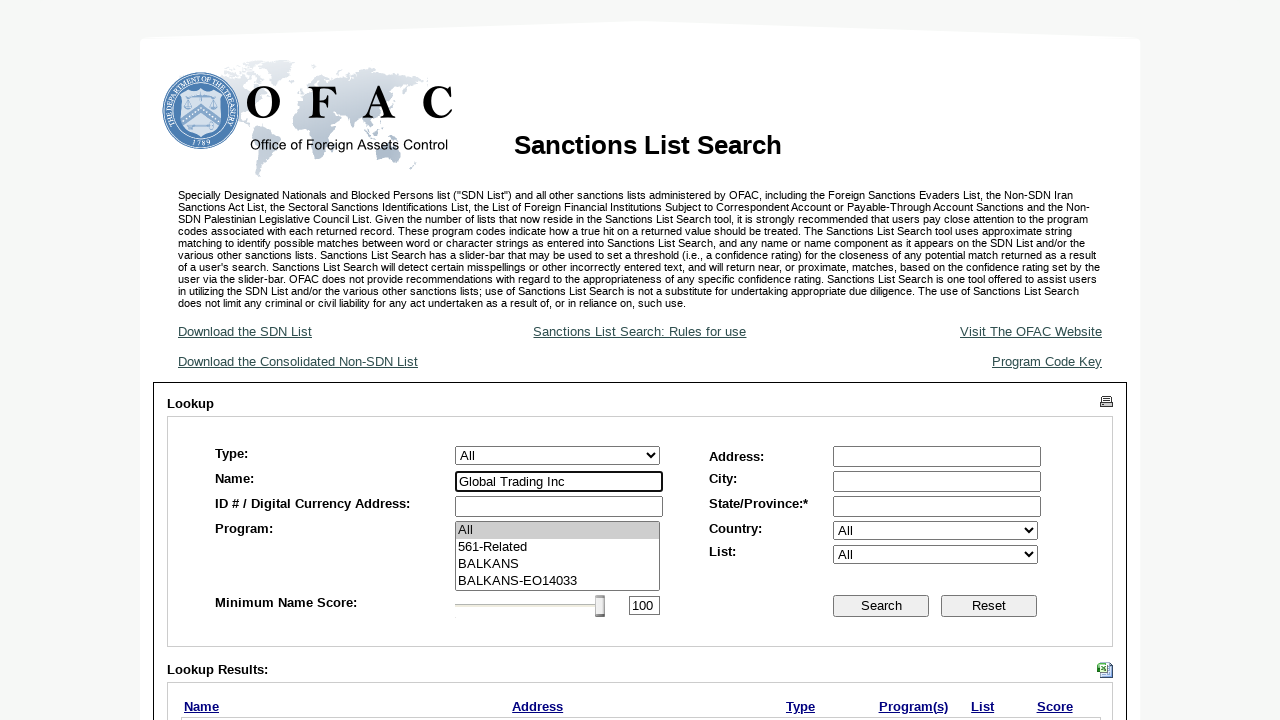

Clicked search button to query OFAC database at (881, 606) on #ctl00_MainContent_btnSearch
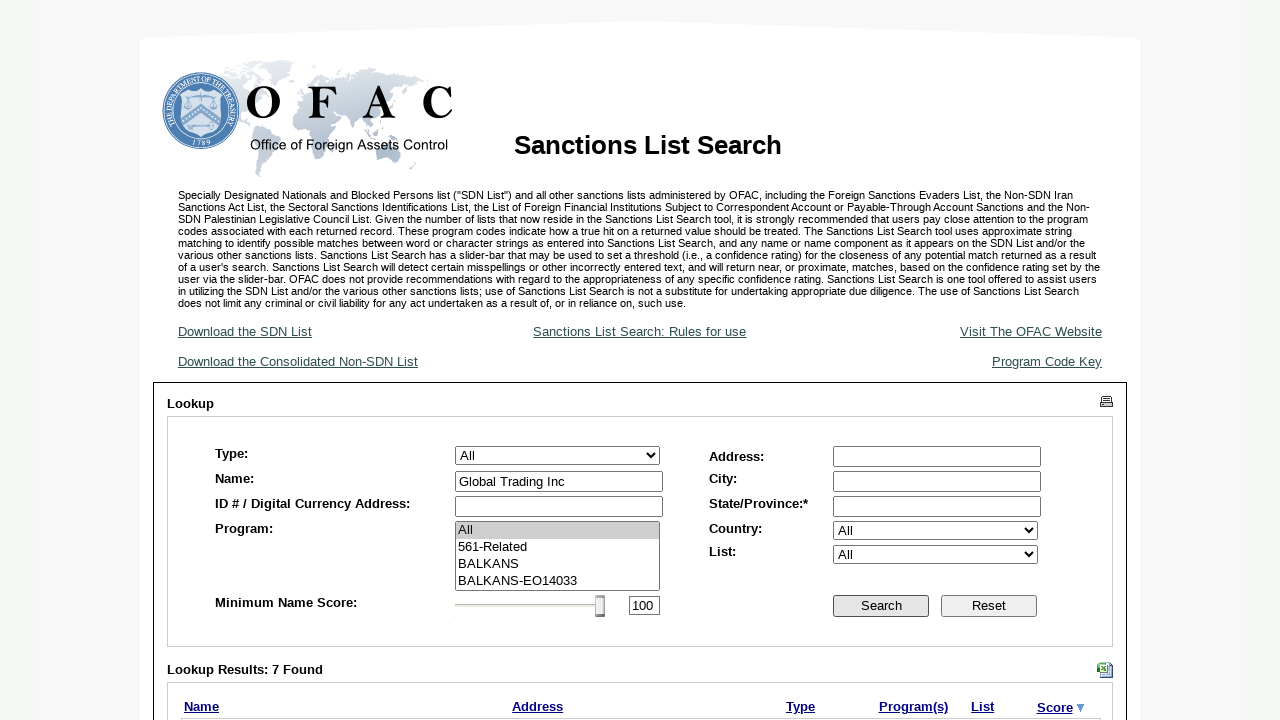

Search results displayed in OFAC sanctions database
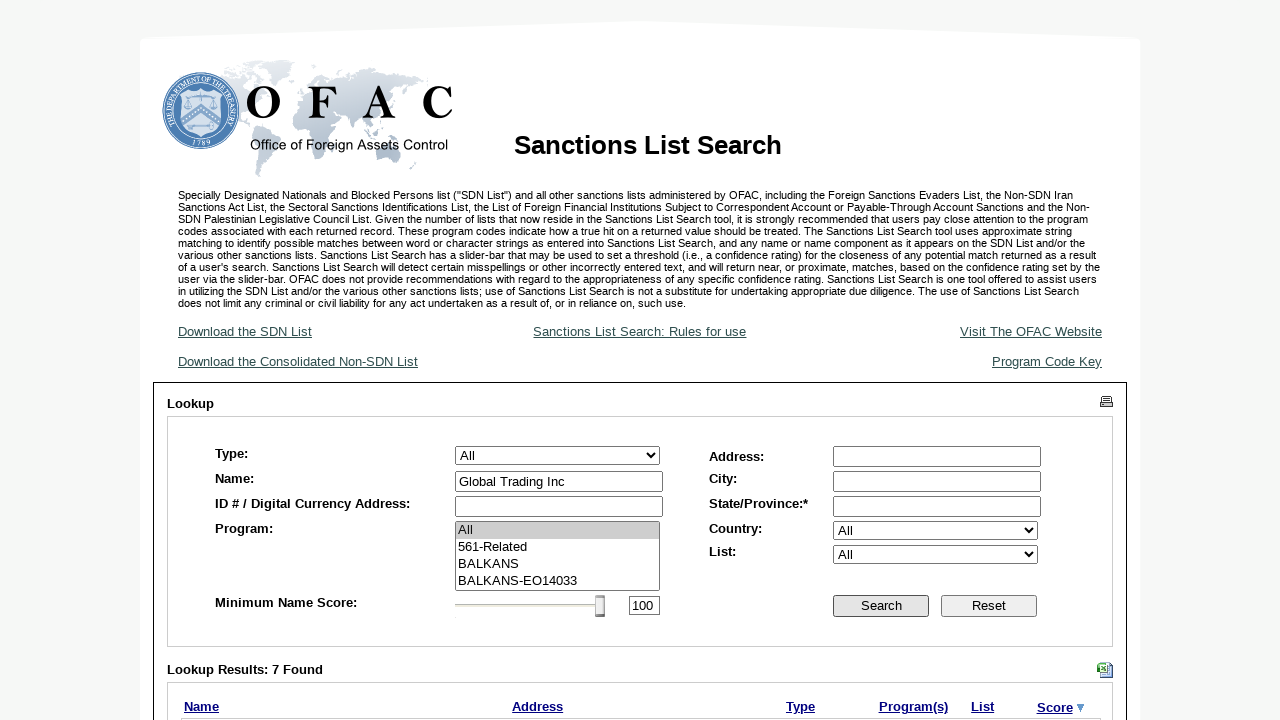

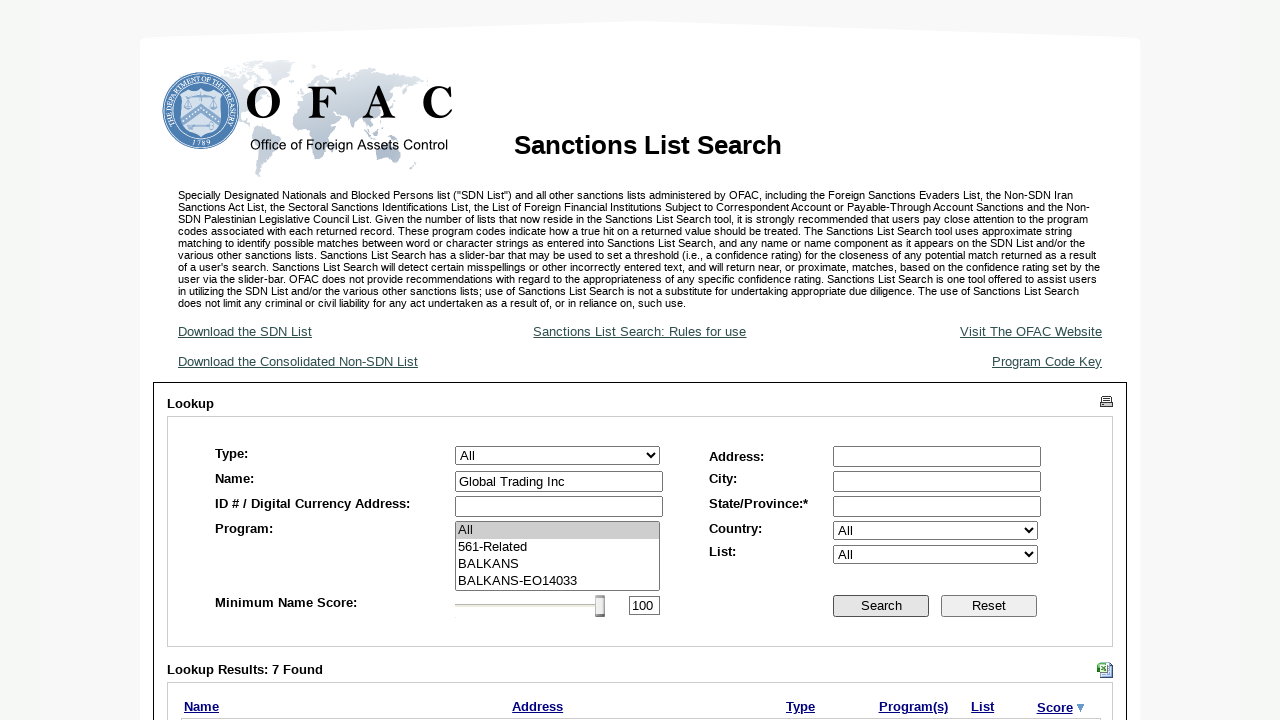